Tests file upload functionality on a jQuery File Upload demo page by clicking the upload button and selecting a file

Starting URL: https://blueimp.github.io/jQuery-File-Upload

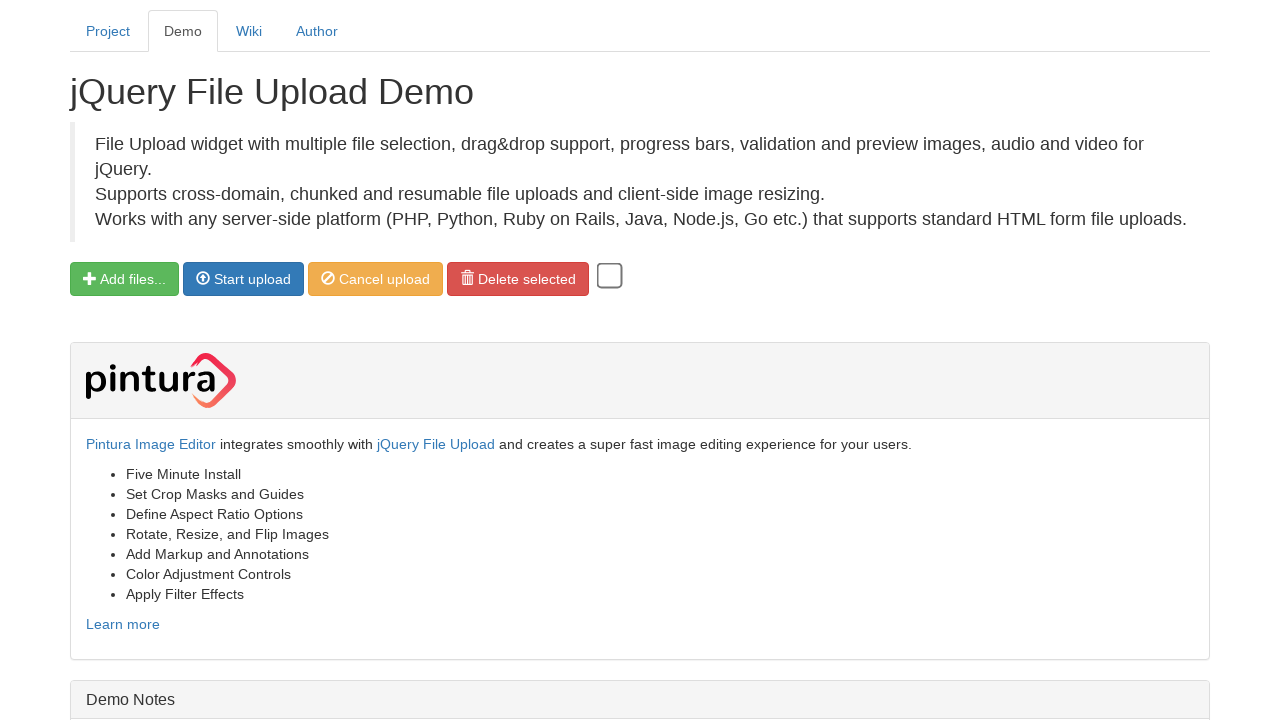

Created temporary test file for upload
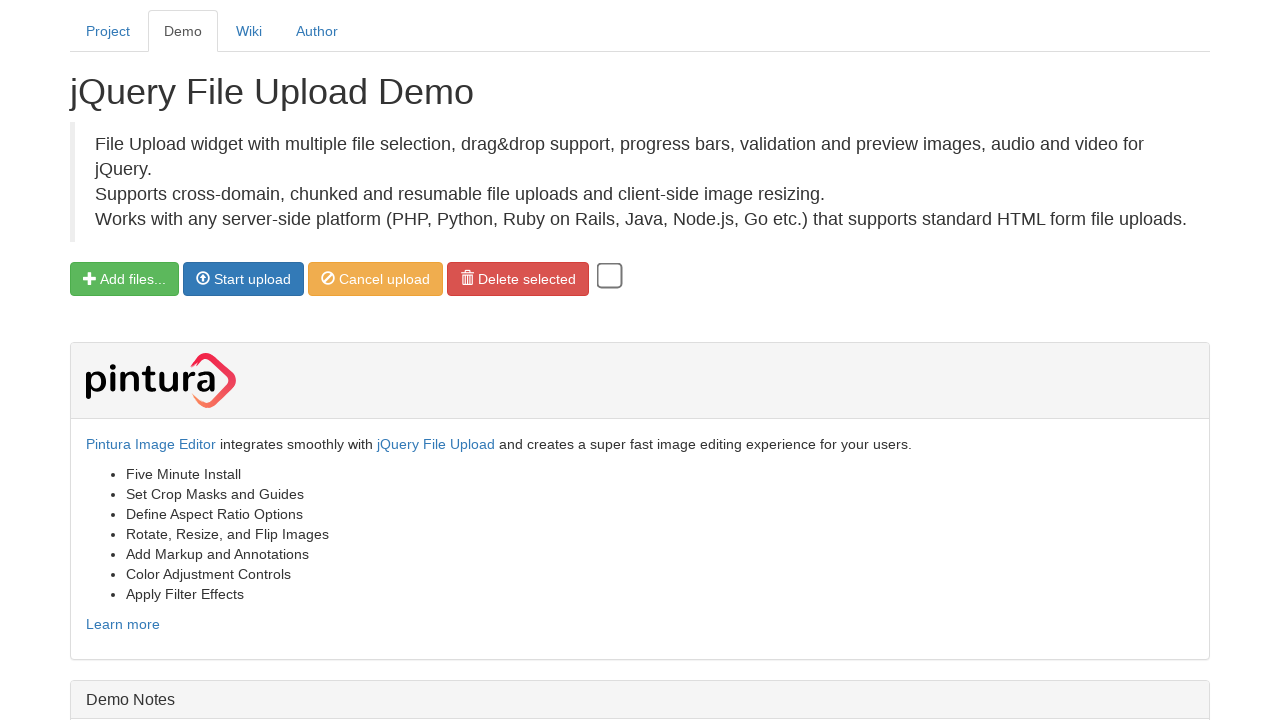

Clicked upload button and file chooser opened at (124, 279) on .btn.btn-success.fileinput-button
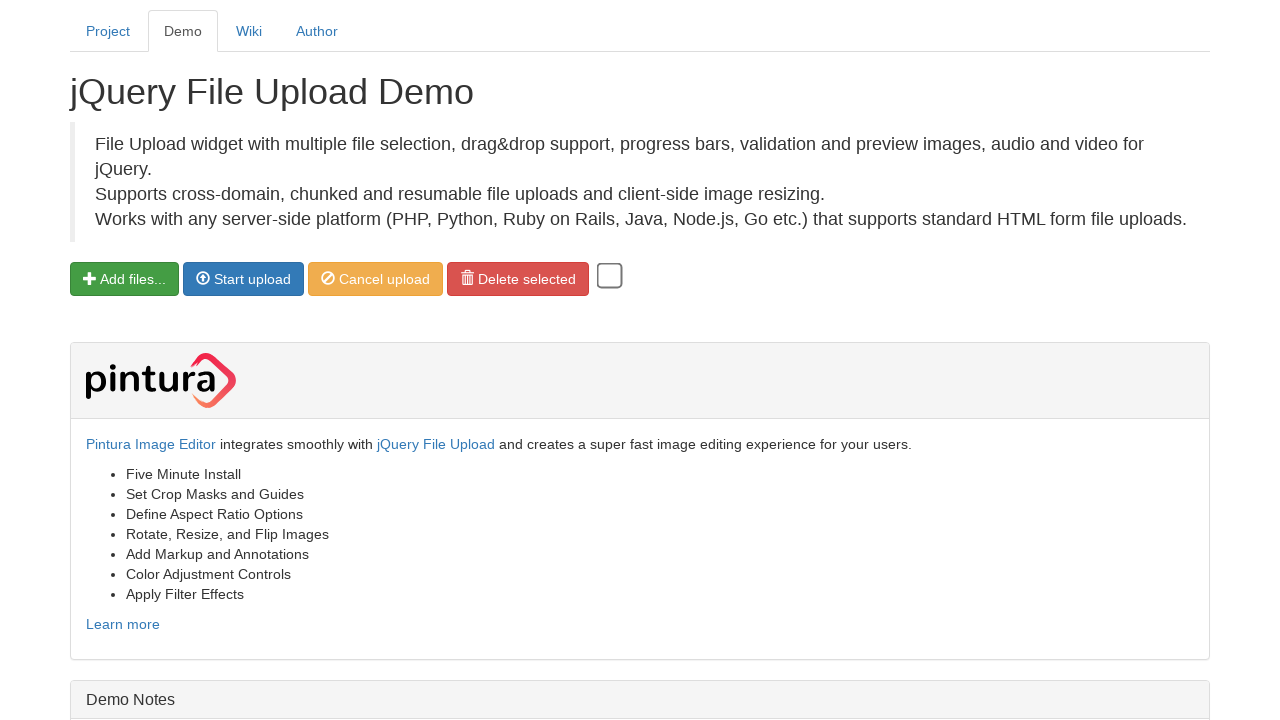

Selected and set test file for upload
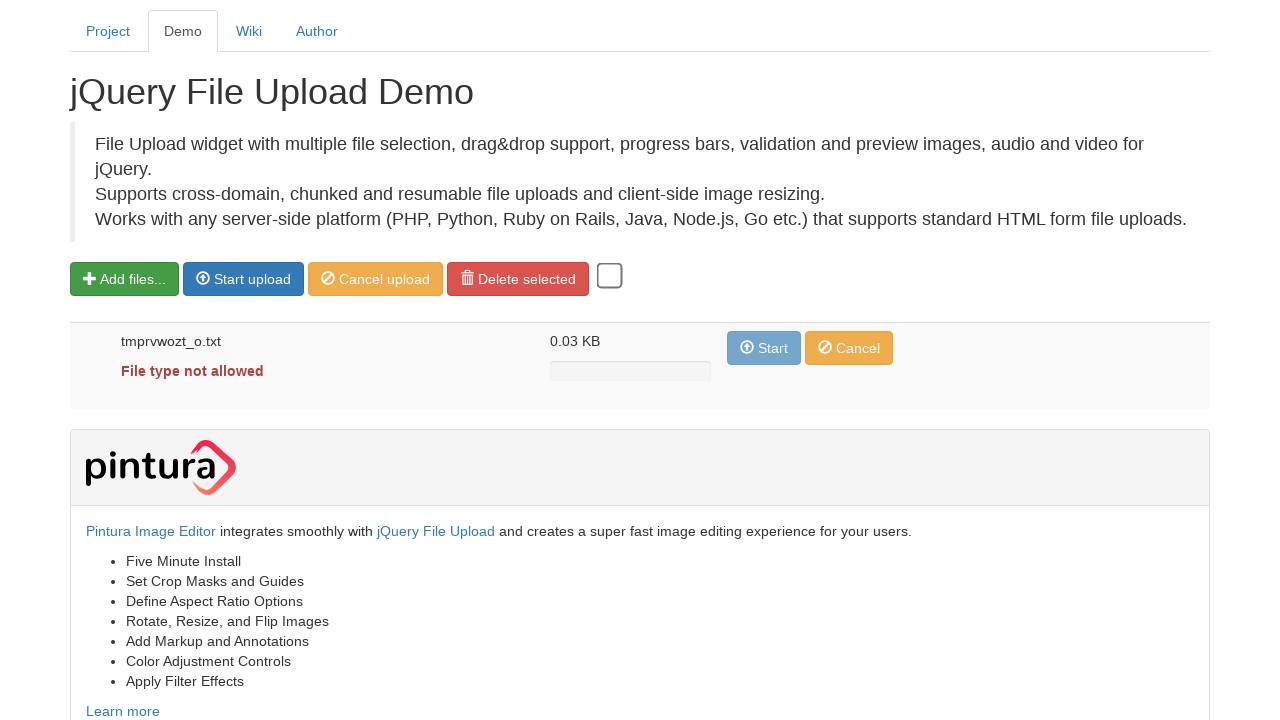

Cleaned up temporary test file
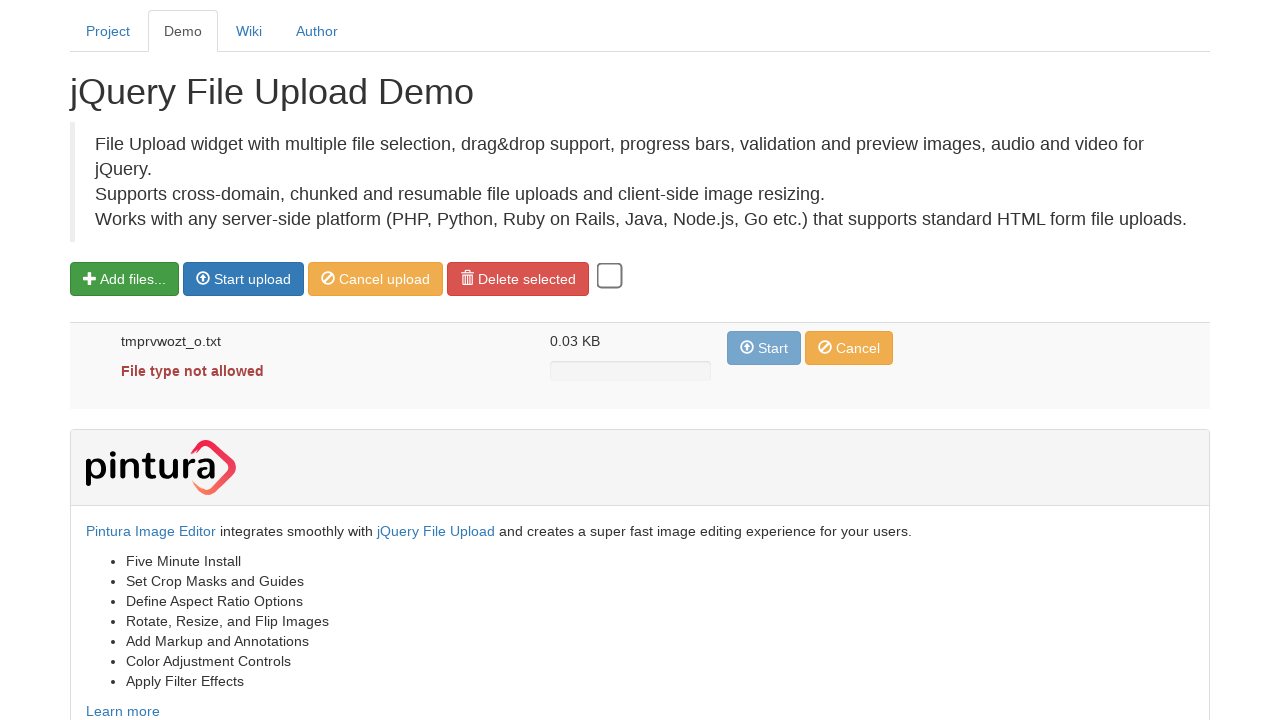

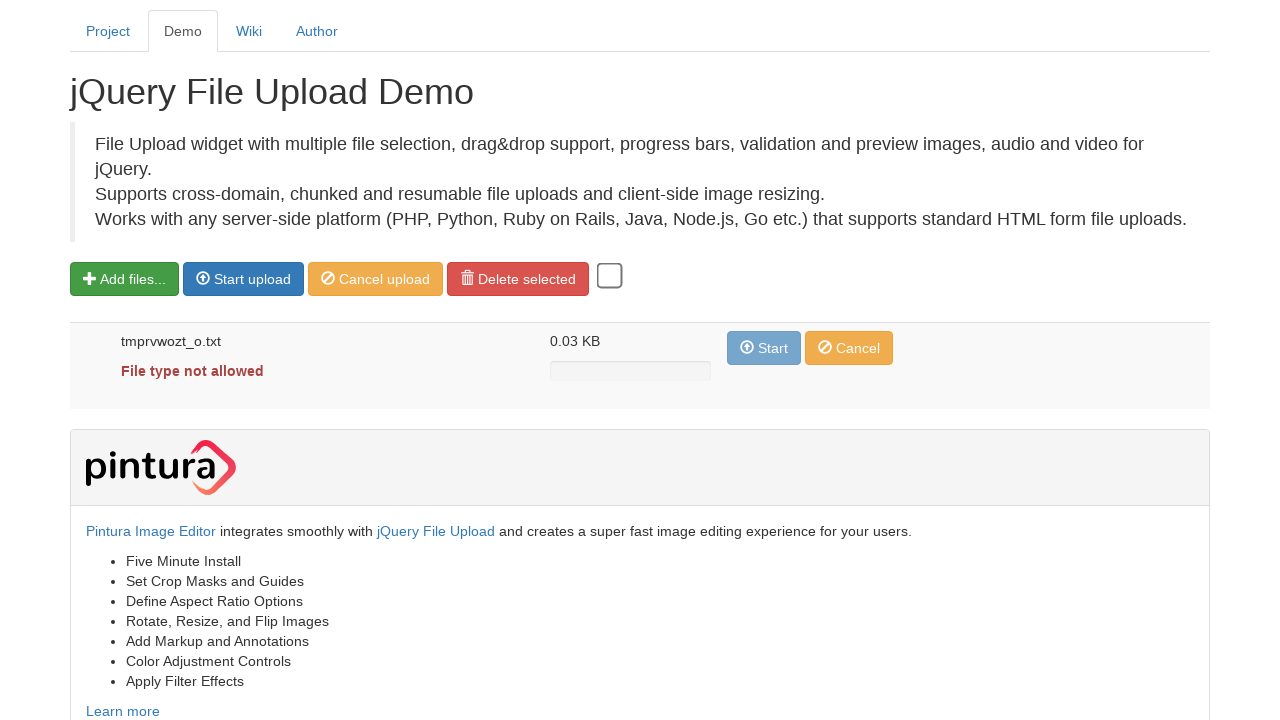